Navigates to Nykaa homepage and clicks on the 'brands' link in the navigation

Starting URL: https://www.nykaa.com/

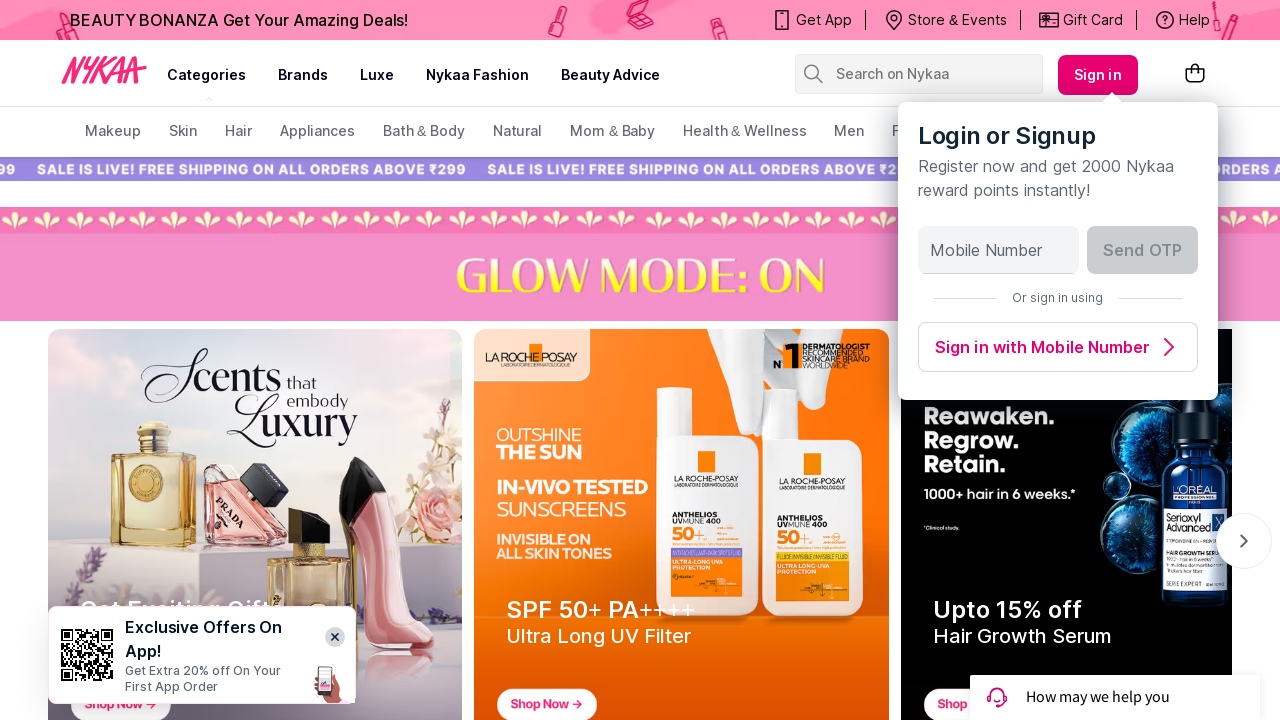

Navigated to Nykaa homepage
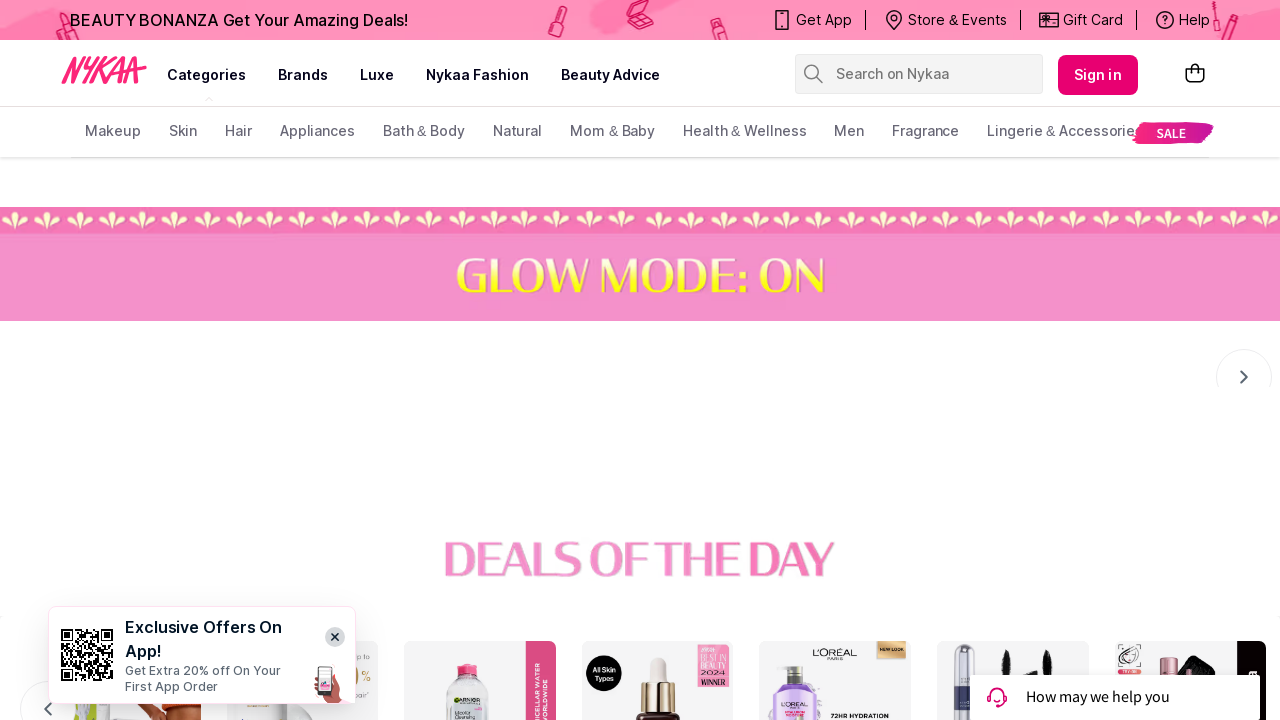

Clicked on the 'brands' link in the navigation at (303, 75) on xpath=//a[text()='brands']
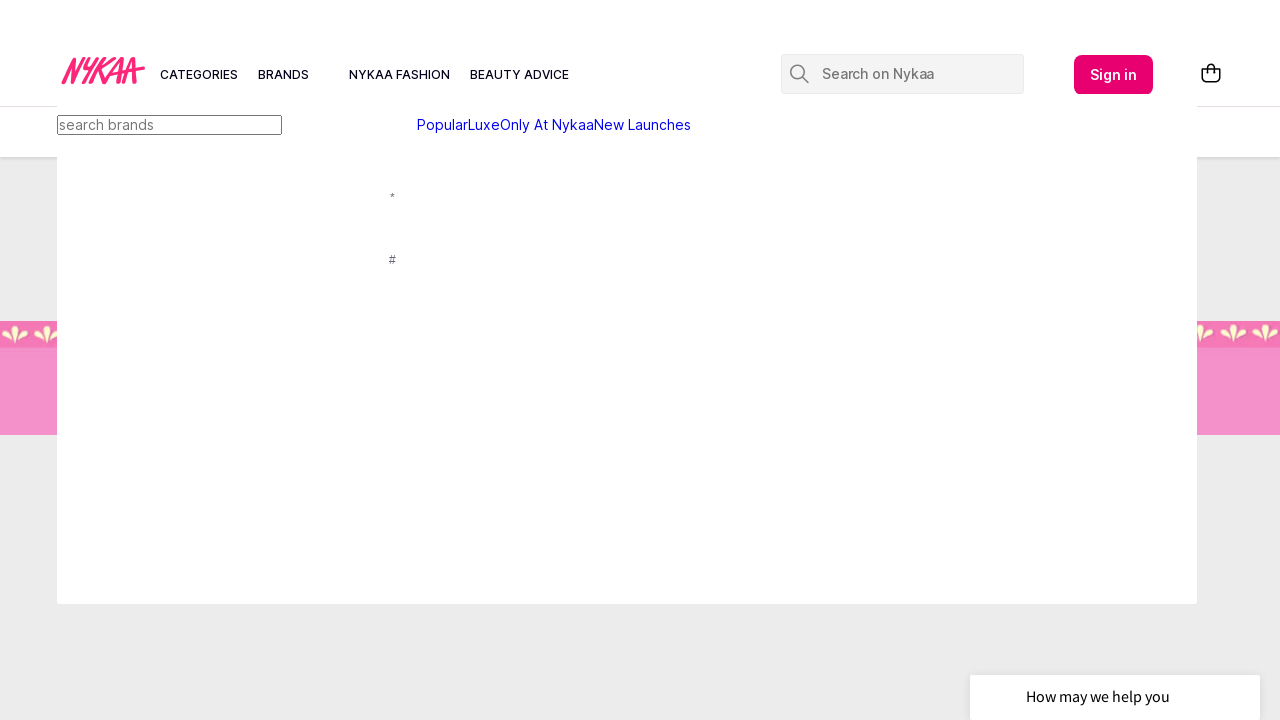

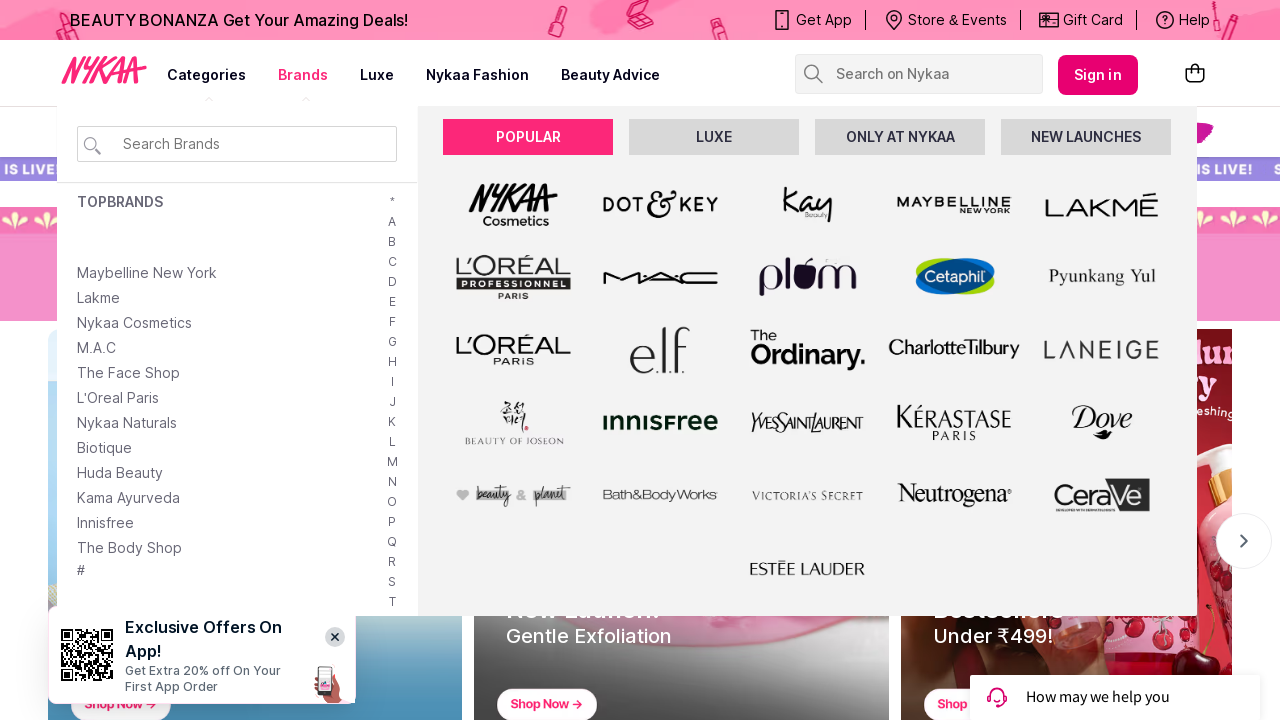